Tests table sorting by clicking the Due column header and verifying the values are sorted in ascending order

Starting URL: http://the-internet.herokuapp.com/tables

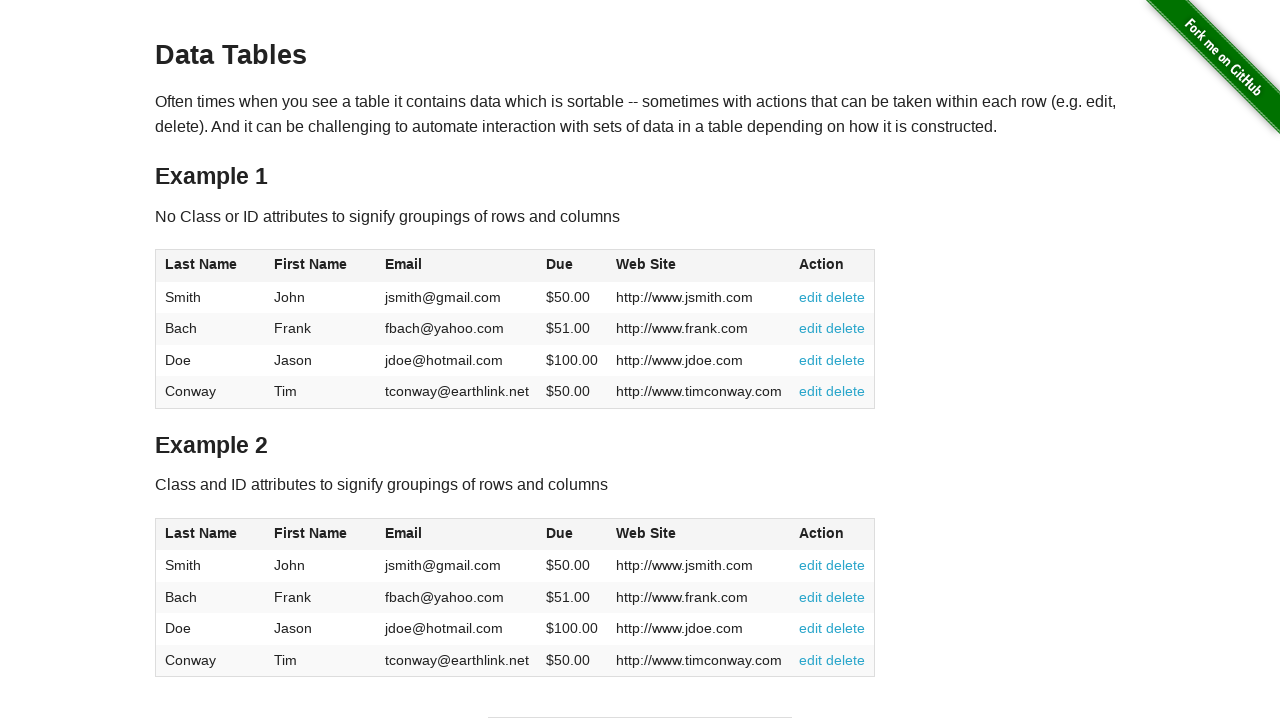

Clicked Due column header to sort ascending at (572, 266) on #table1 thead tr th:nth-of-type(4)
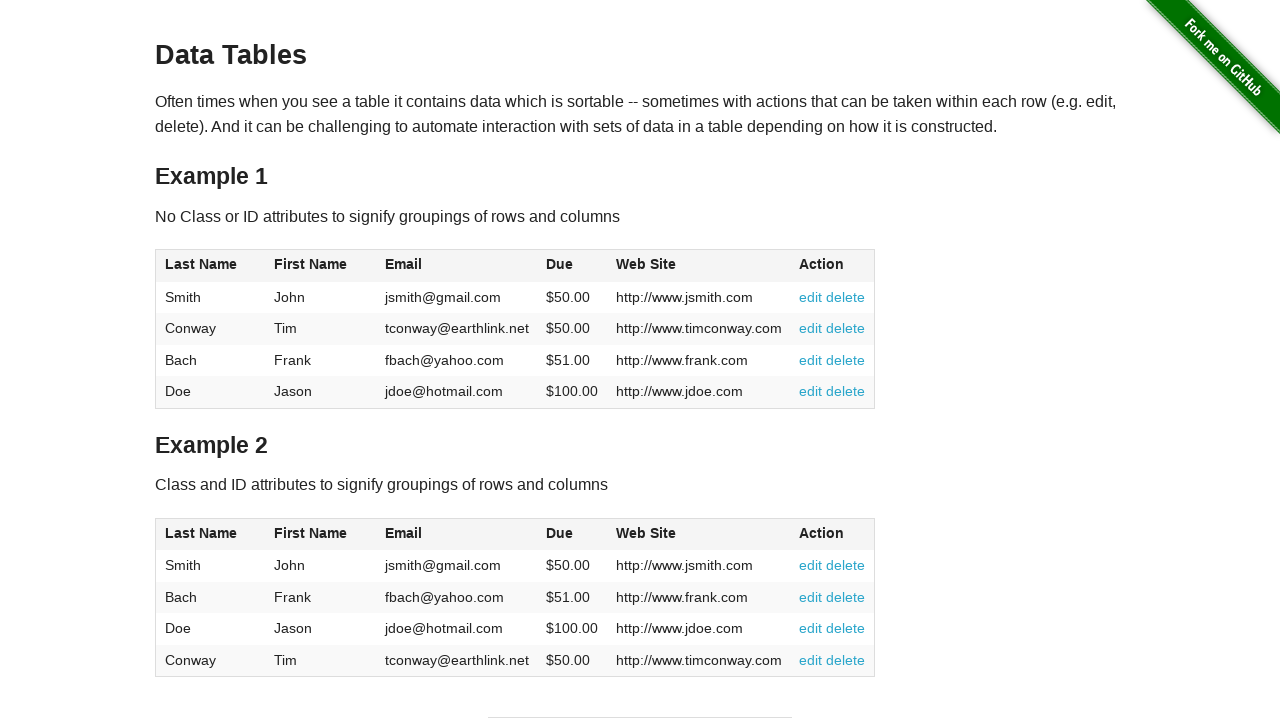

Table Due column loaded
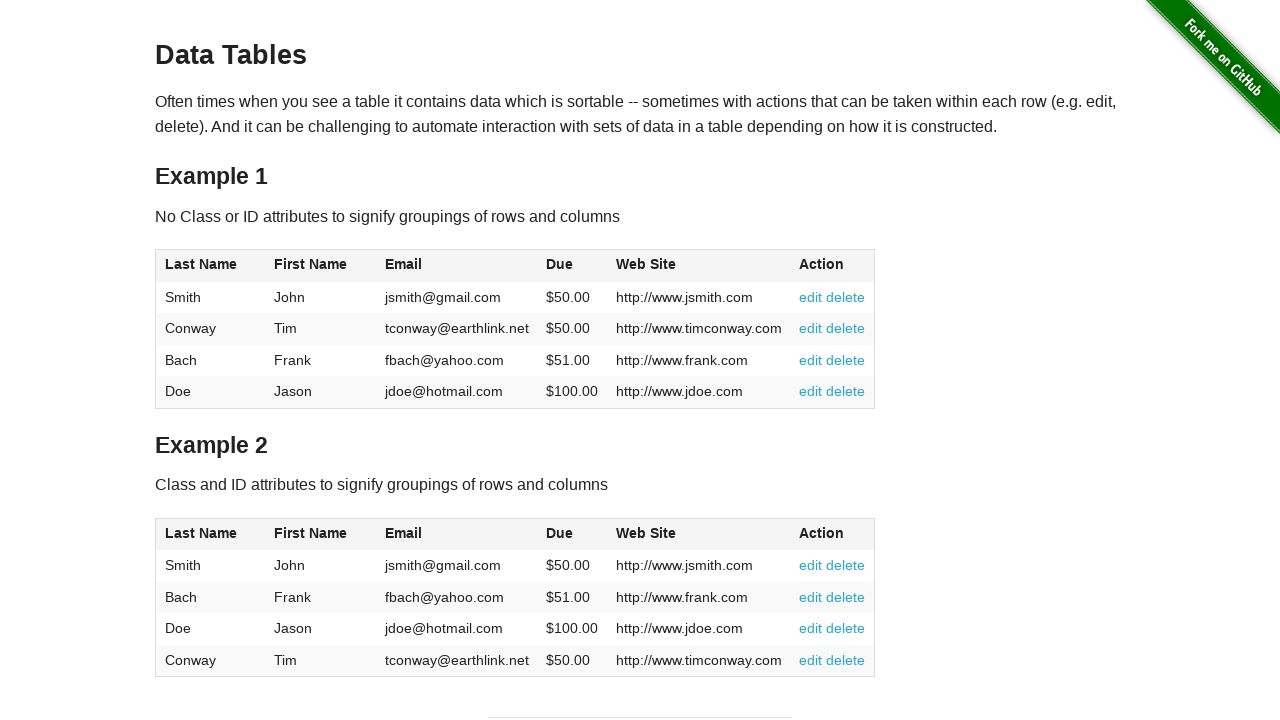

Retrieved all Due column values from table
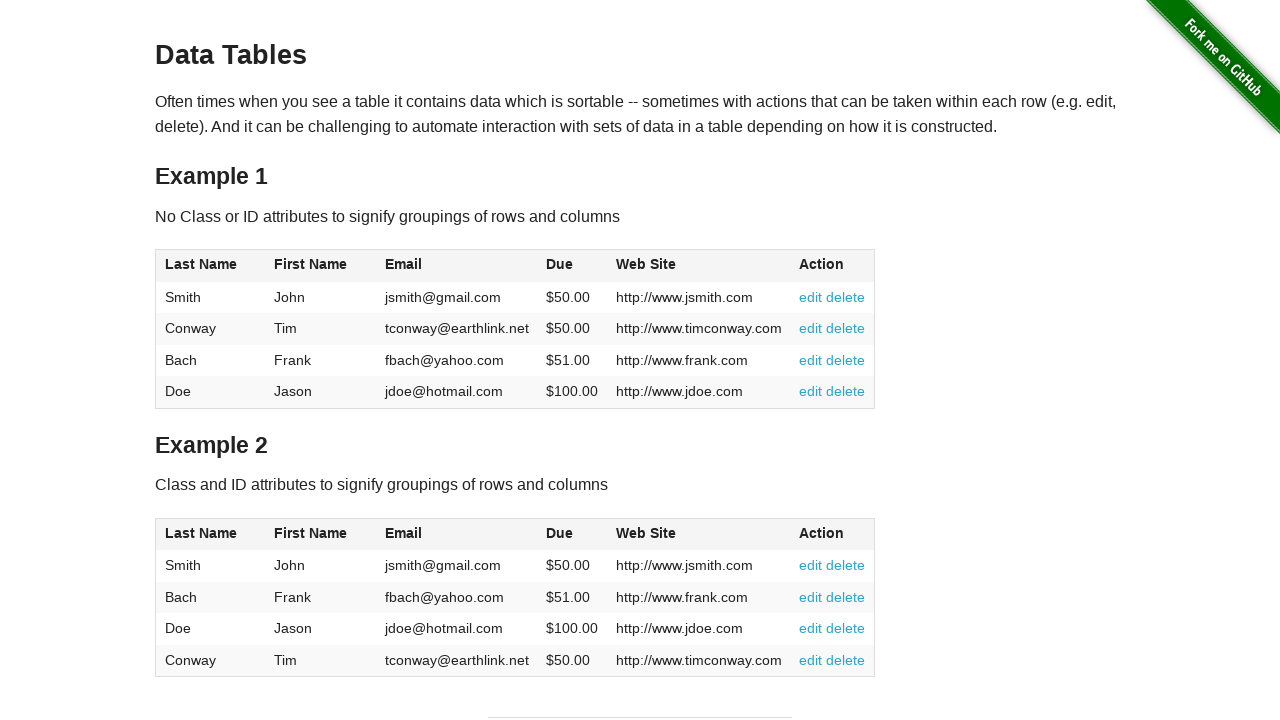

Converted Due values to float for sorting verification
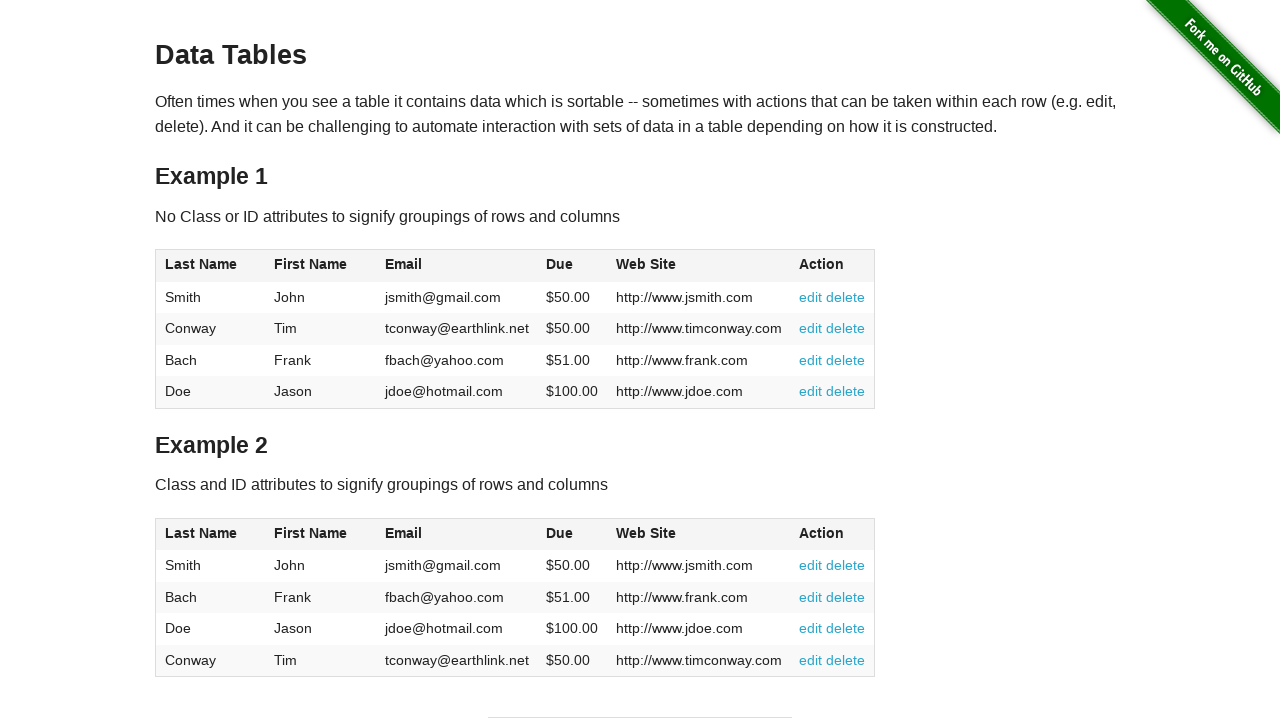

Verified Due column values are sorted in ascending order
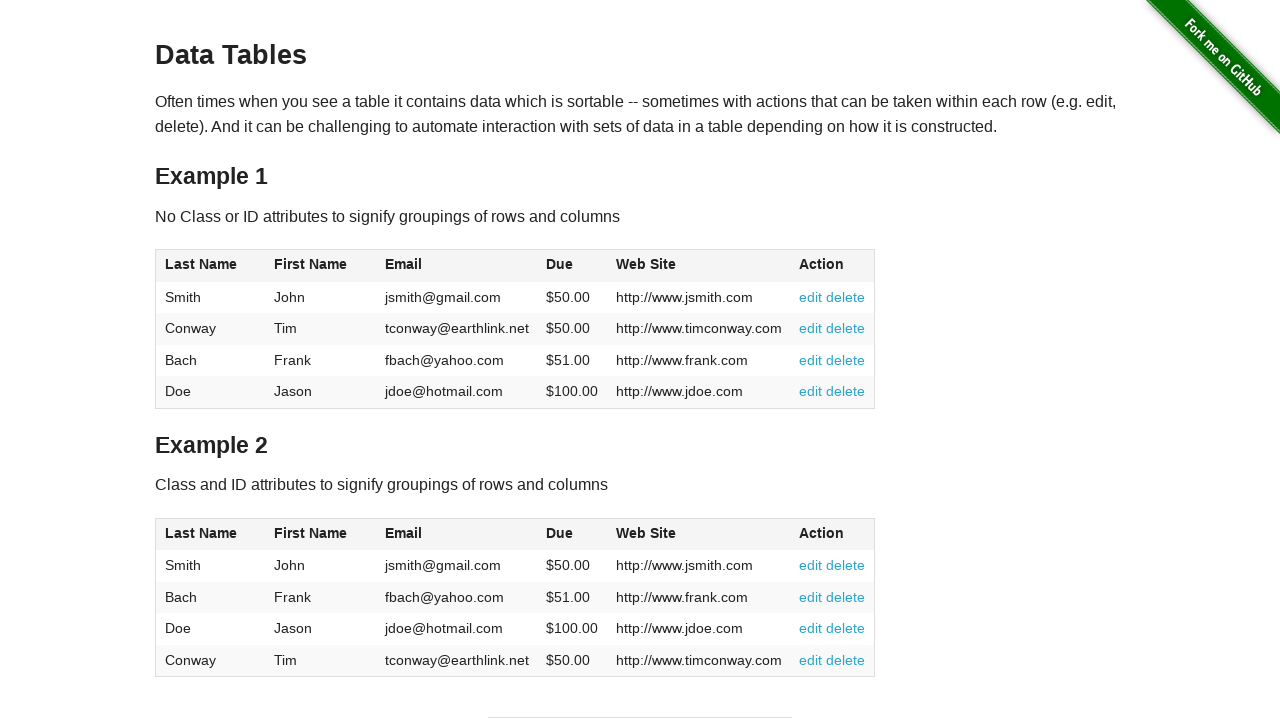

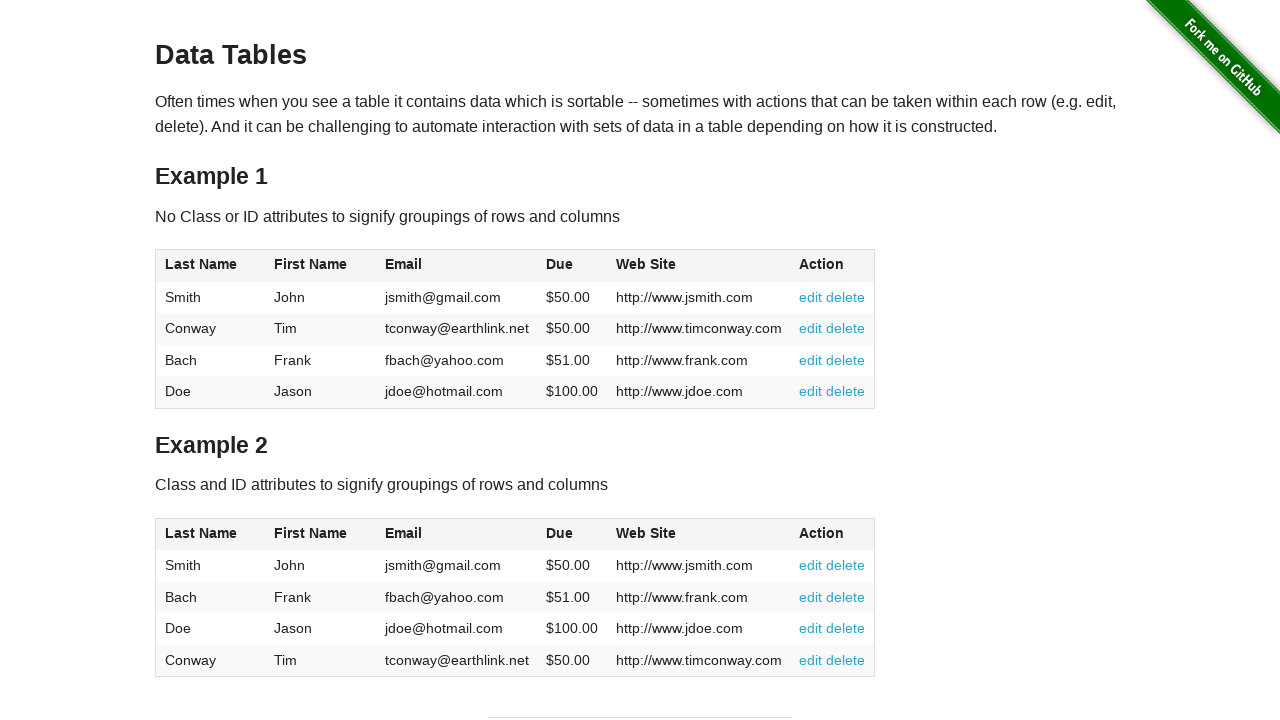